Tests JavaScript alert handling by interacting with different types of alerts: simple alert, confirm dialog, and prompt dialog

Starting URL: https://www.leafground.com/alert.xhtml

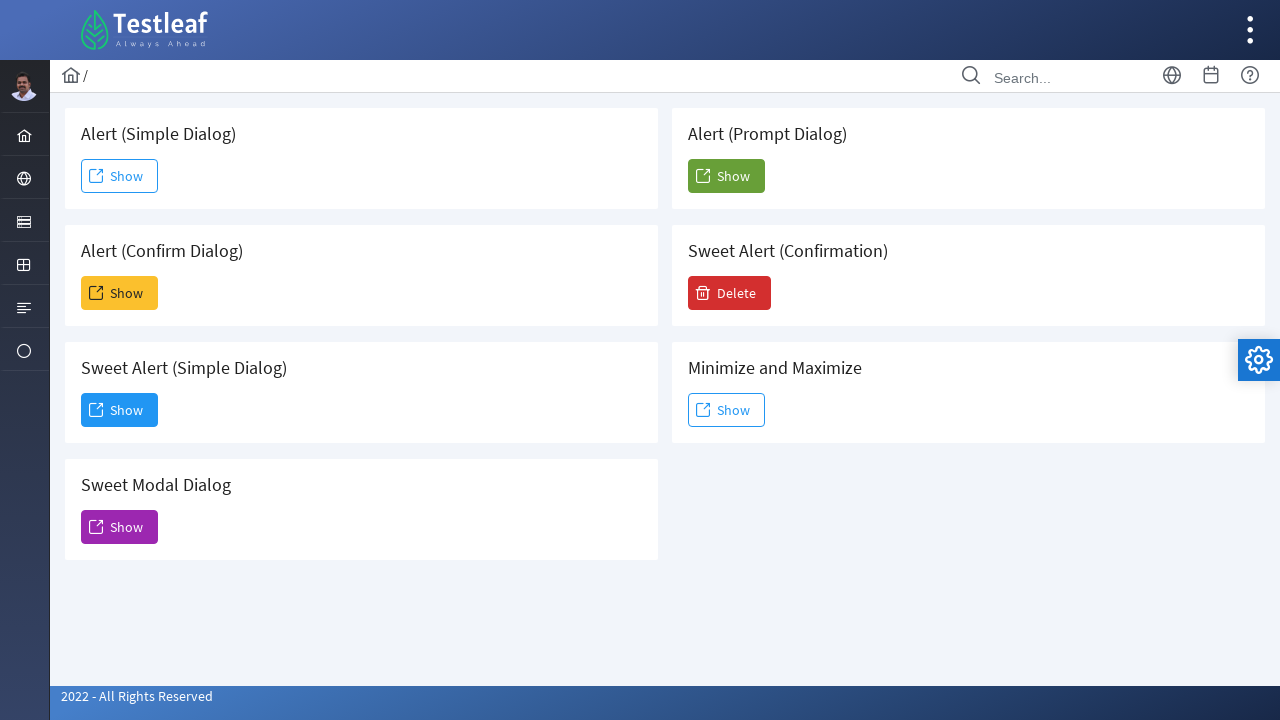

Clicked button to trigger simple alert at (120, 176) on button[name='j_idt88:j_idt91']
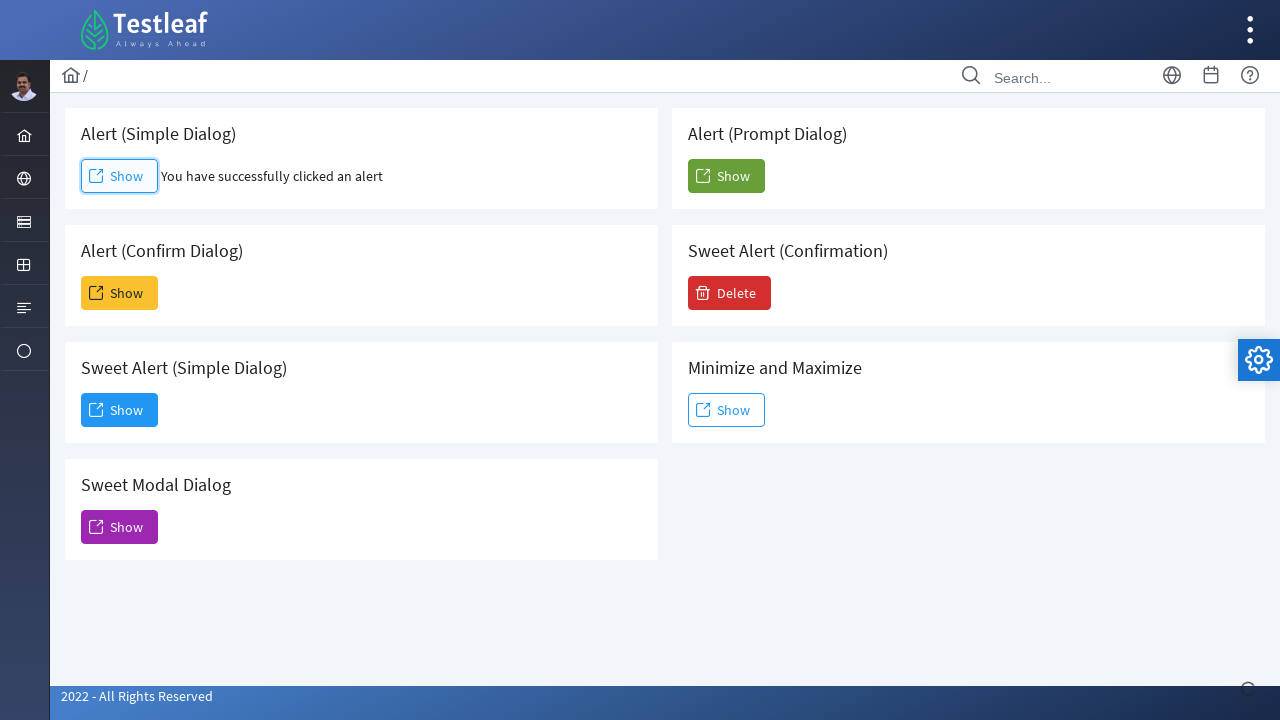

Set up dialog handler to accept simple alert
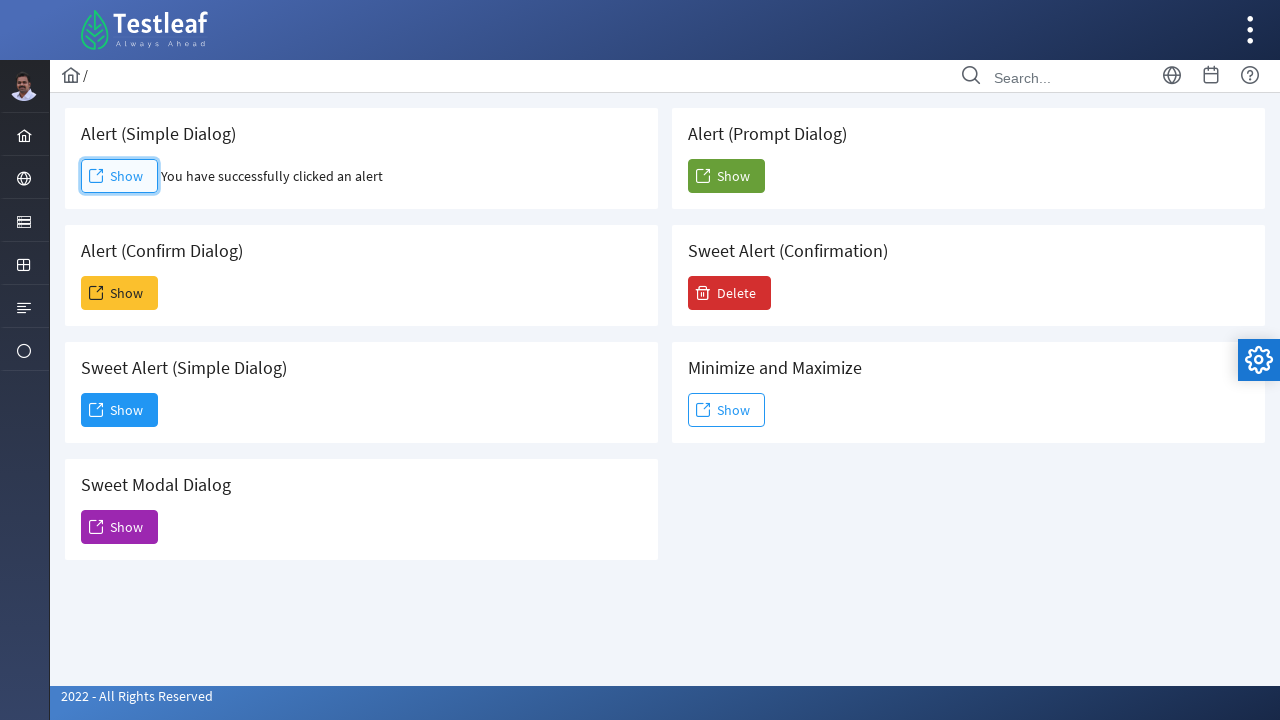

Clicked button to trigger confirm dialog at (120, 293) on button[name='j_idt88:j_idt93']
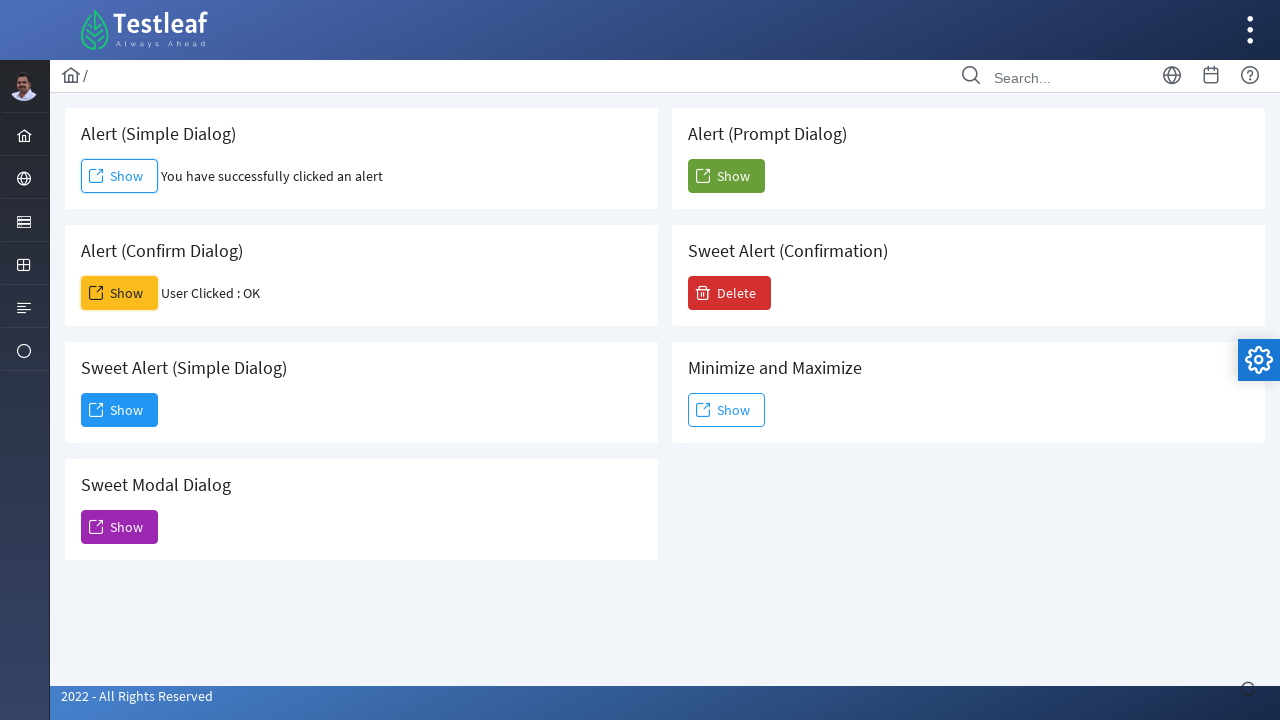

Set up dialog handler to dismiss confirm dialog
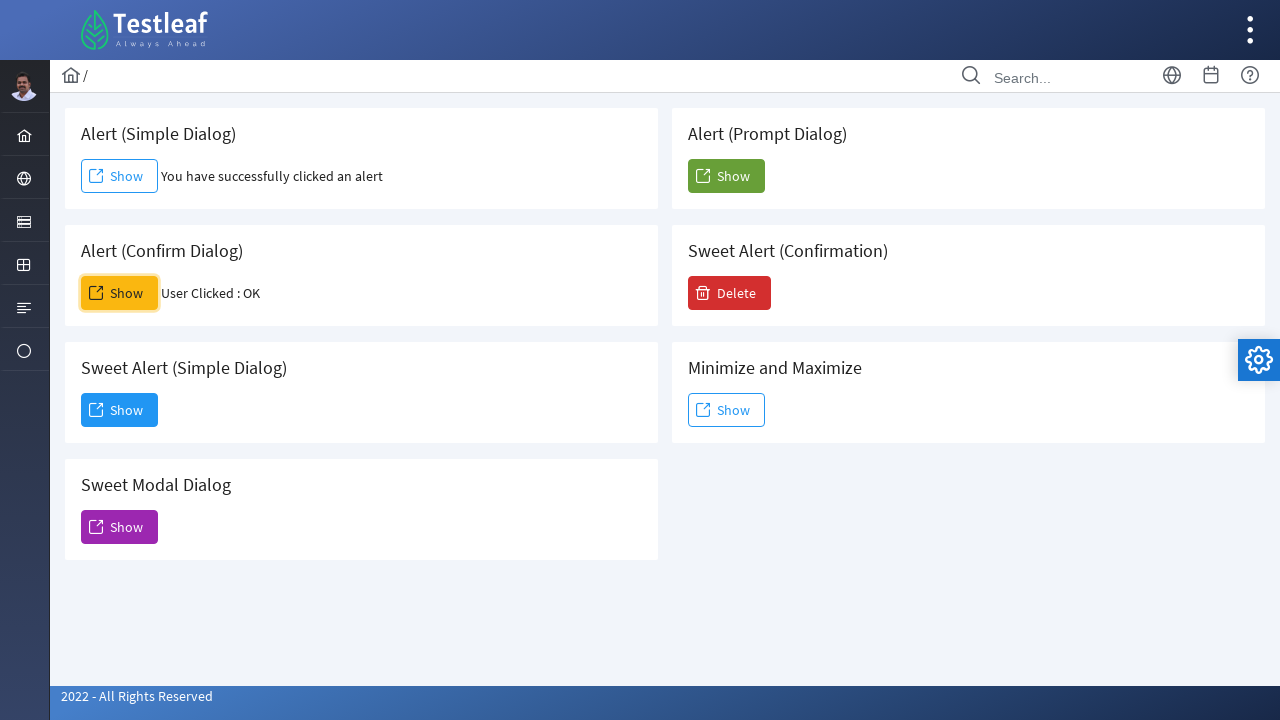

Clicked button again to trigger confirm dialog at (120, 293) on button[name='j_idt88:j_idt93']
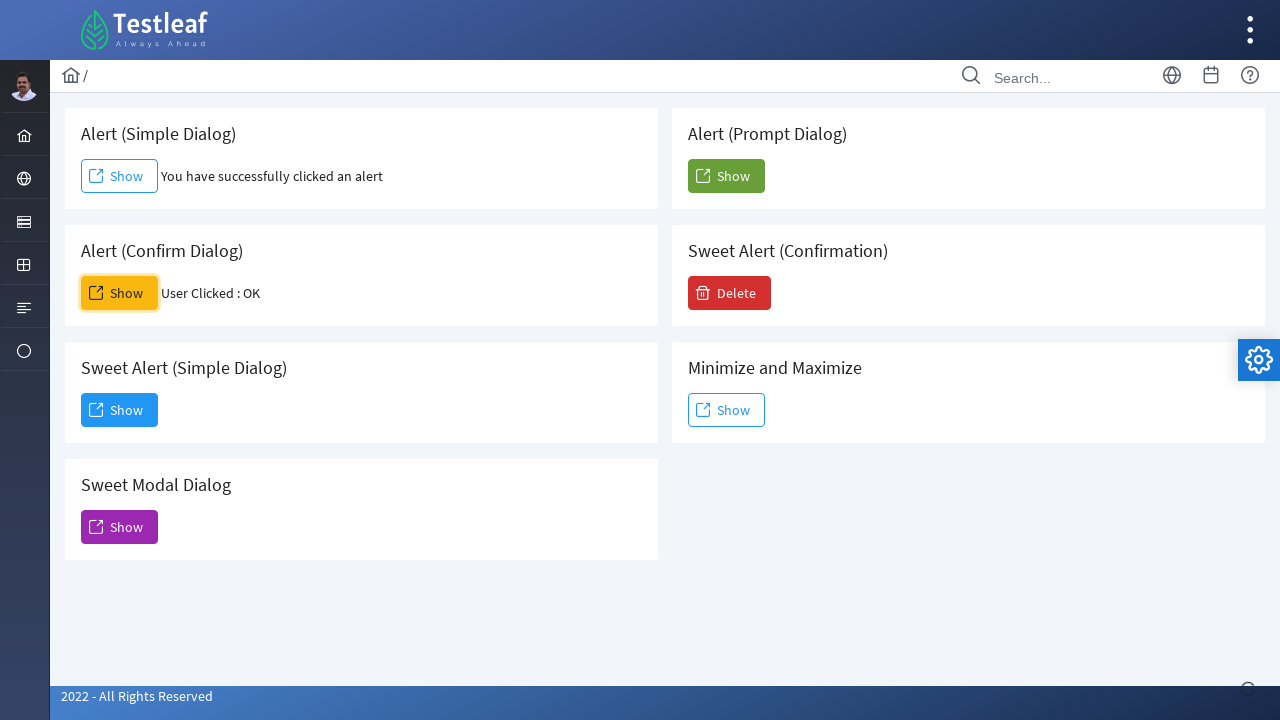

Clicked button to trigger prompt dialog at (726, 176) on button[name='j_idt88:j_idt104']
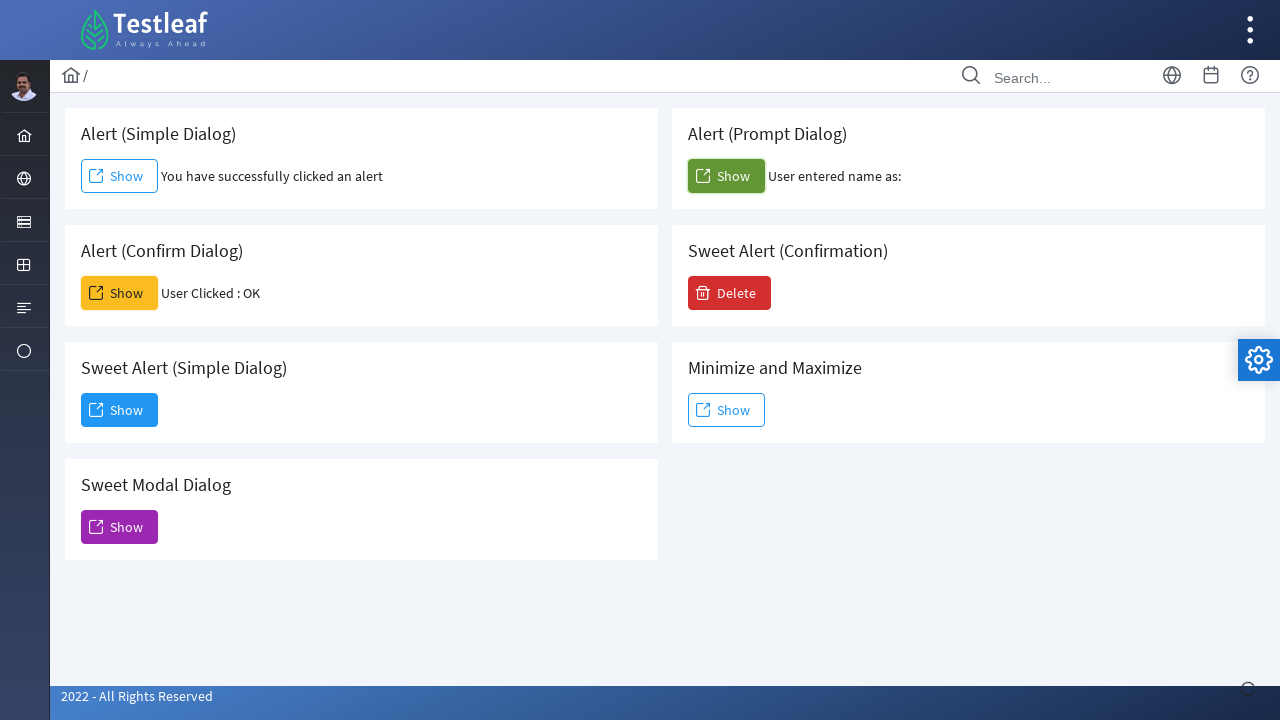

Set up dialog handler to accept prompt with text 'Jack'
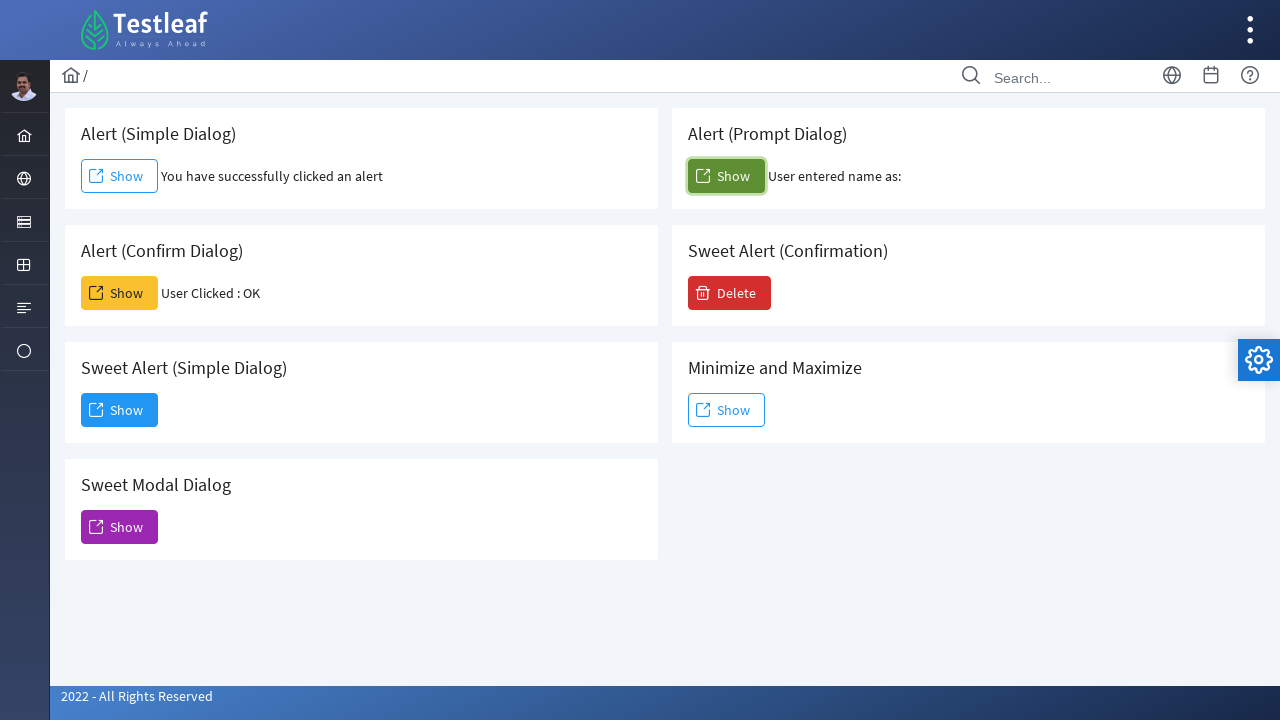

Clicked button again to trigger prompt dialog at (726, 176) on button[name='j_idt88:j_idt104']
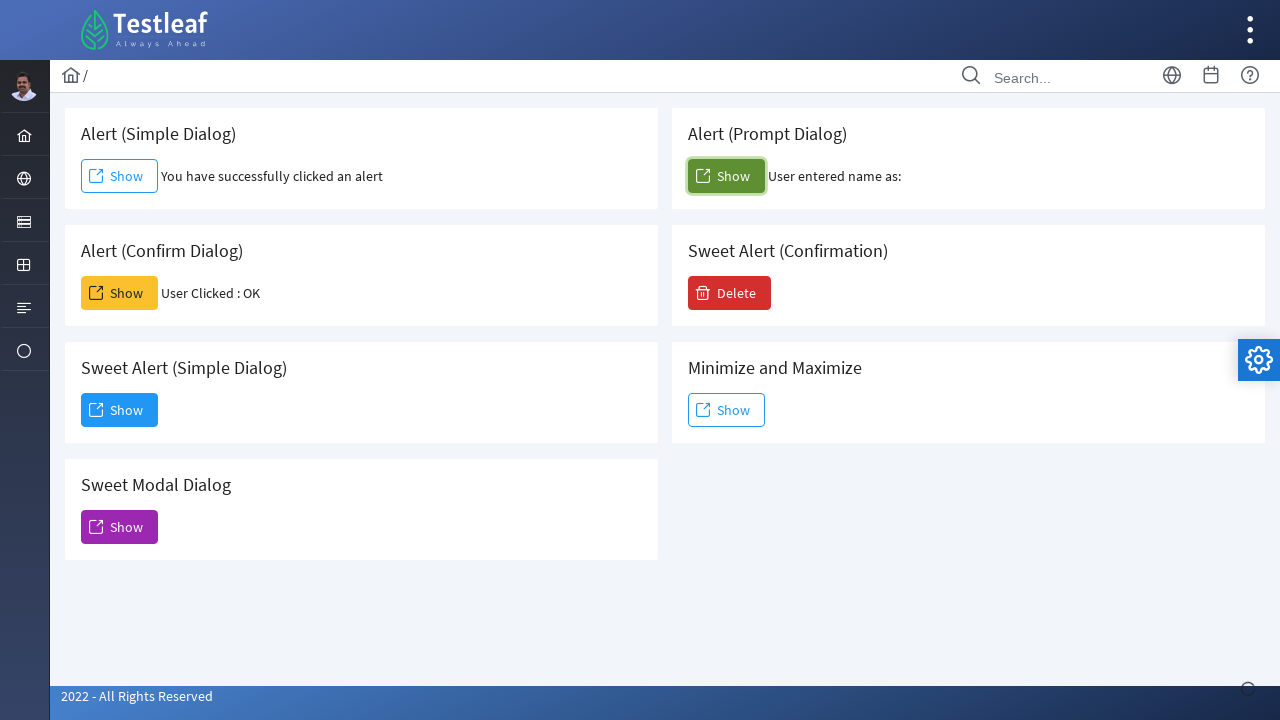

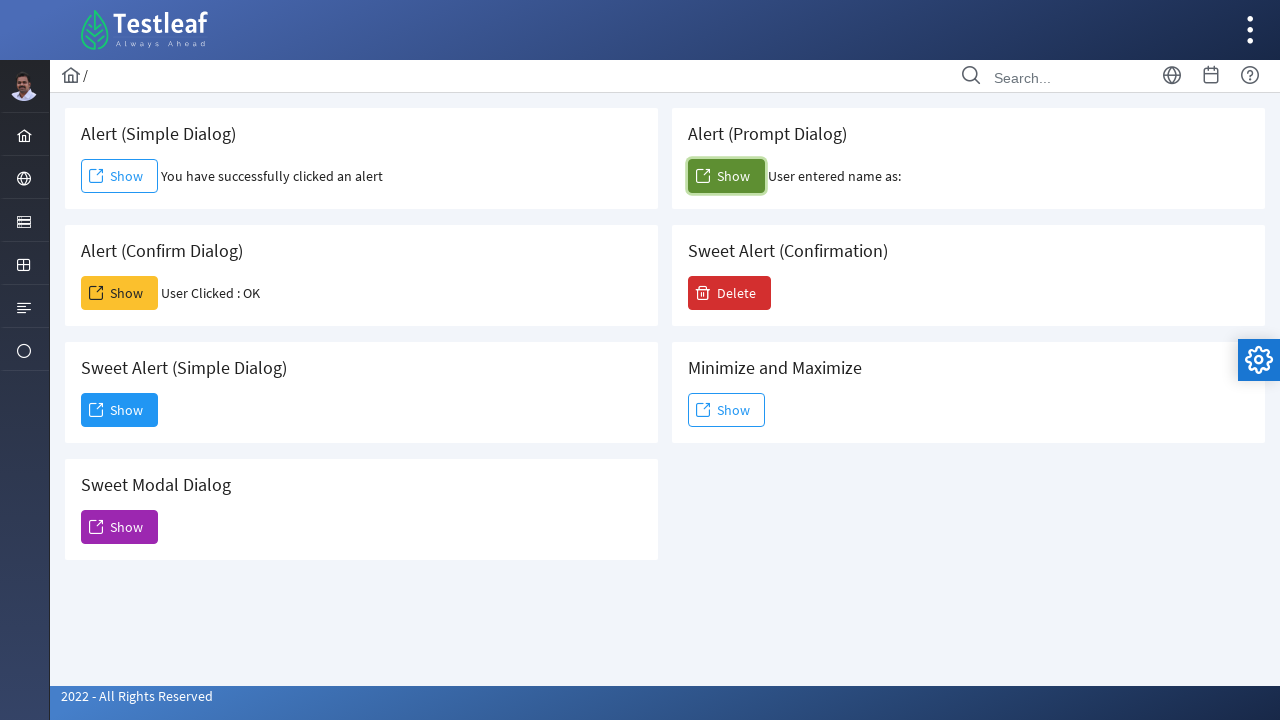